Tests valid number input by entering 68 and verifying the square root is calculated and shown in an alert

Starting URL: https://uljanovs.github.io/site/tasks/enter_a_number

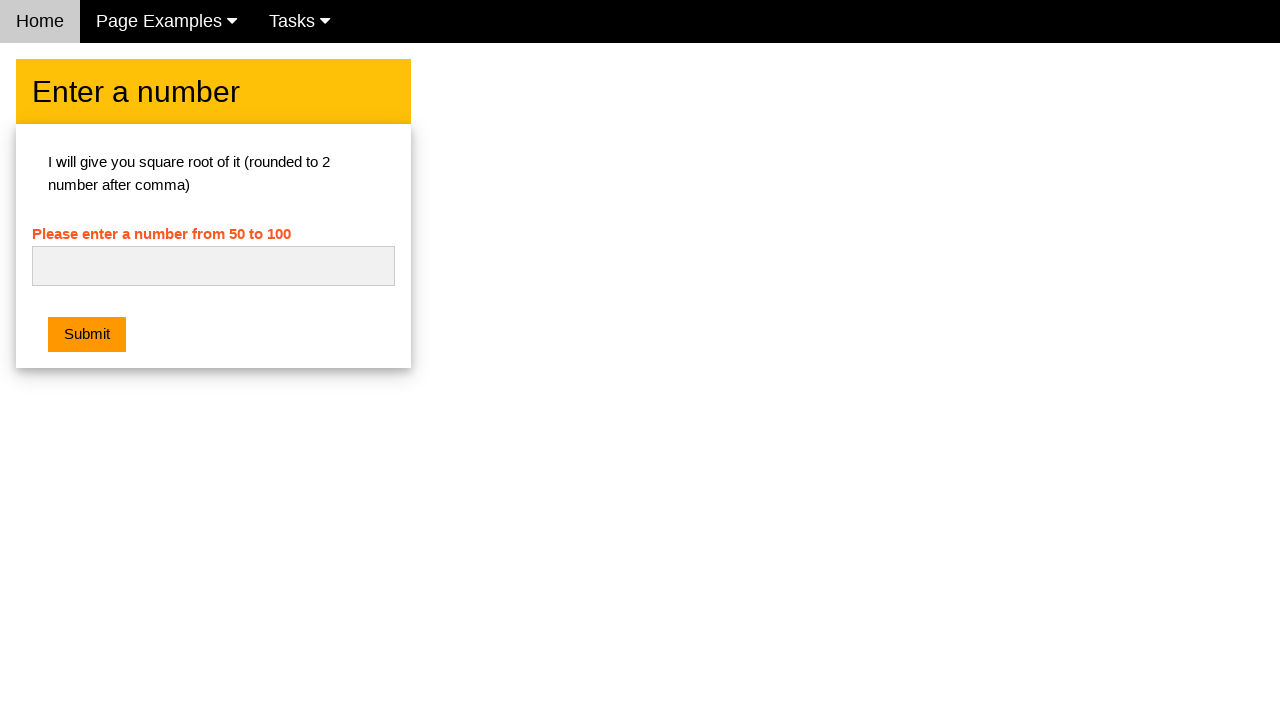

Cleared the number input field on #numb
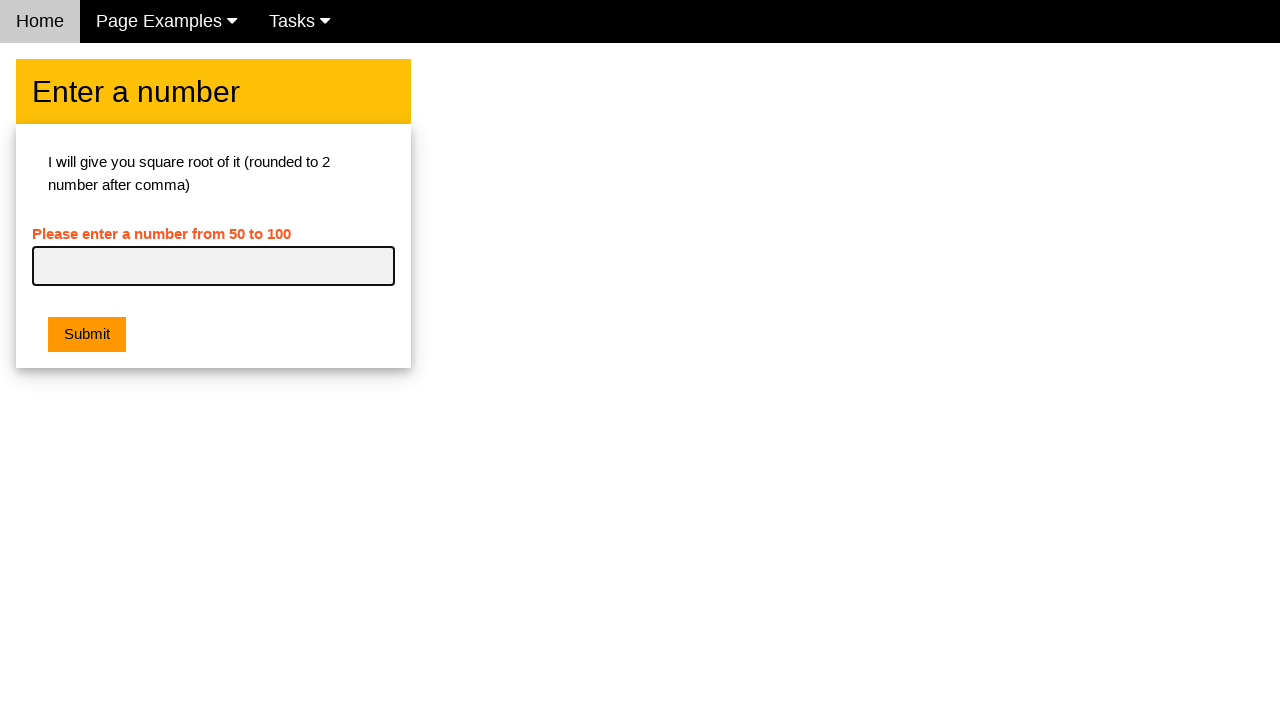

Entered 68 into the number input field on #numb
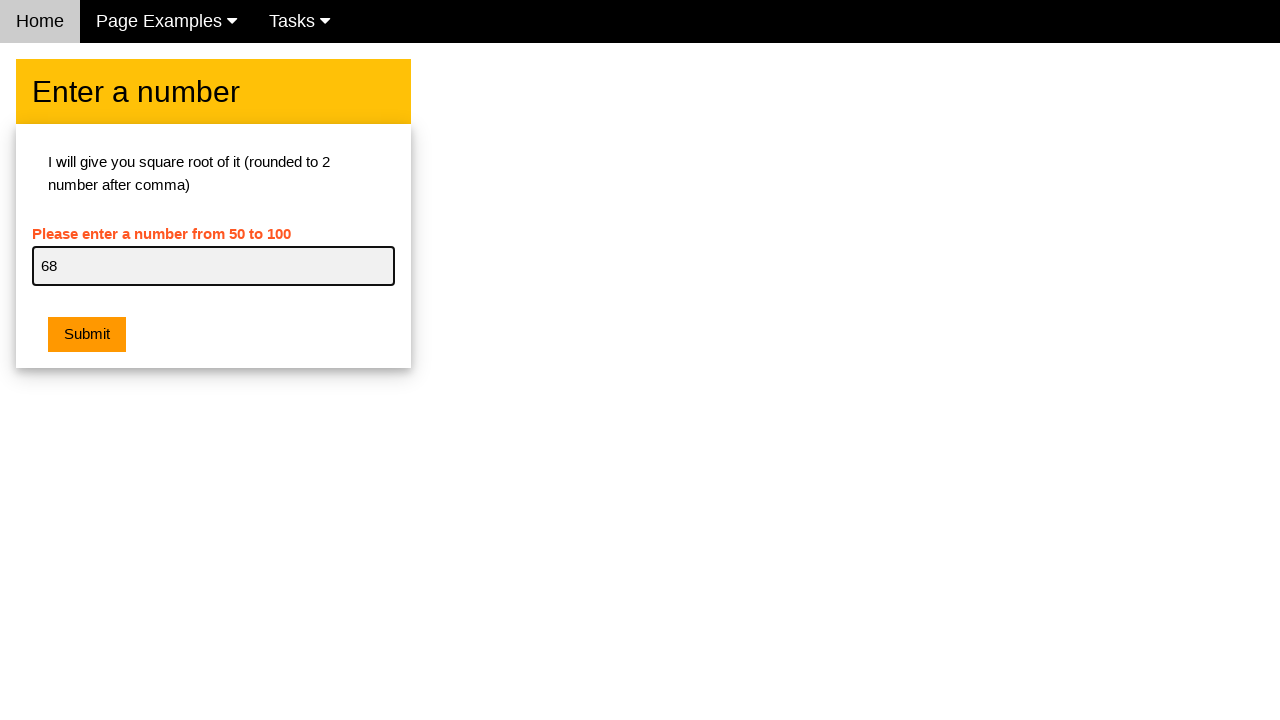

Clicked the Submit button at (87, 335) on xpath=//button[contains(text(),'Submit')]
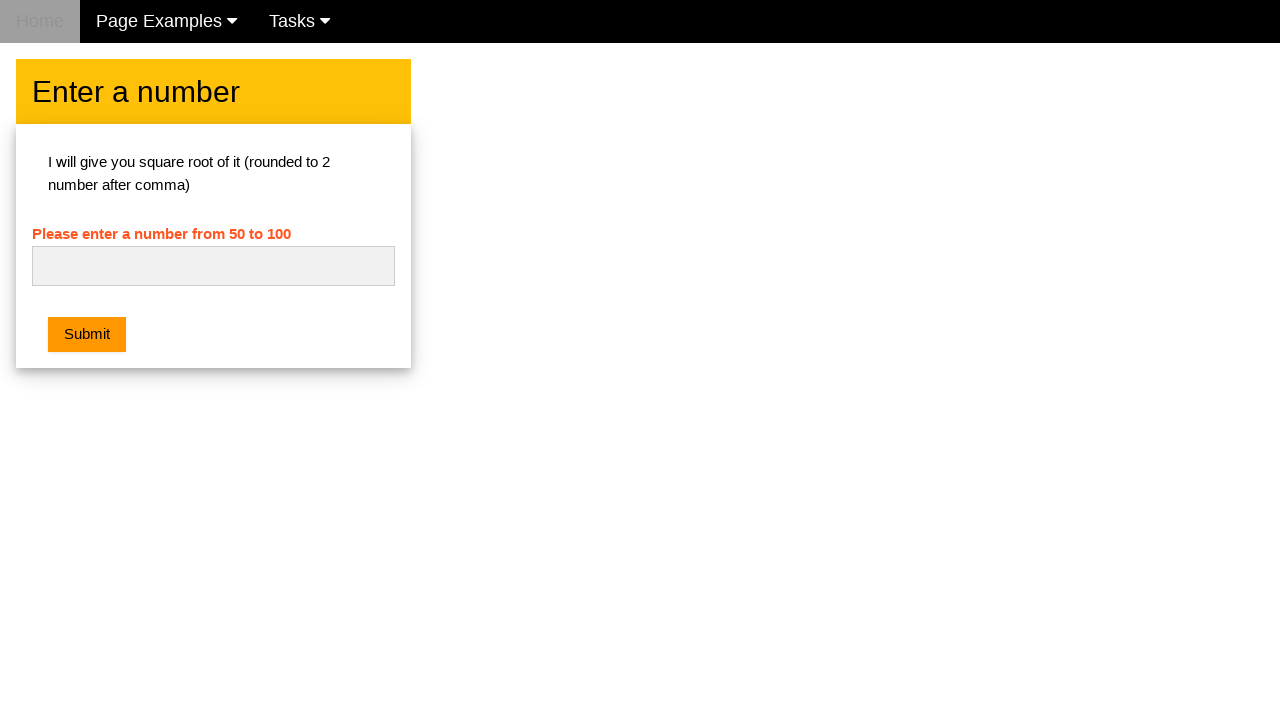

Set up alert dialog handler to accept alerts
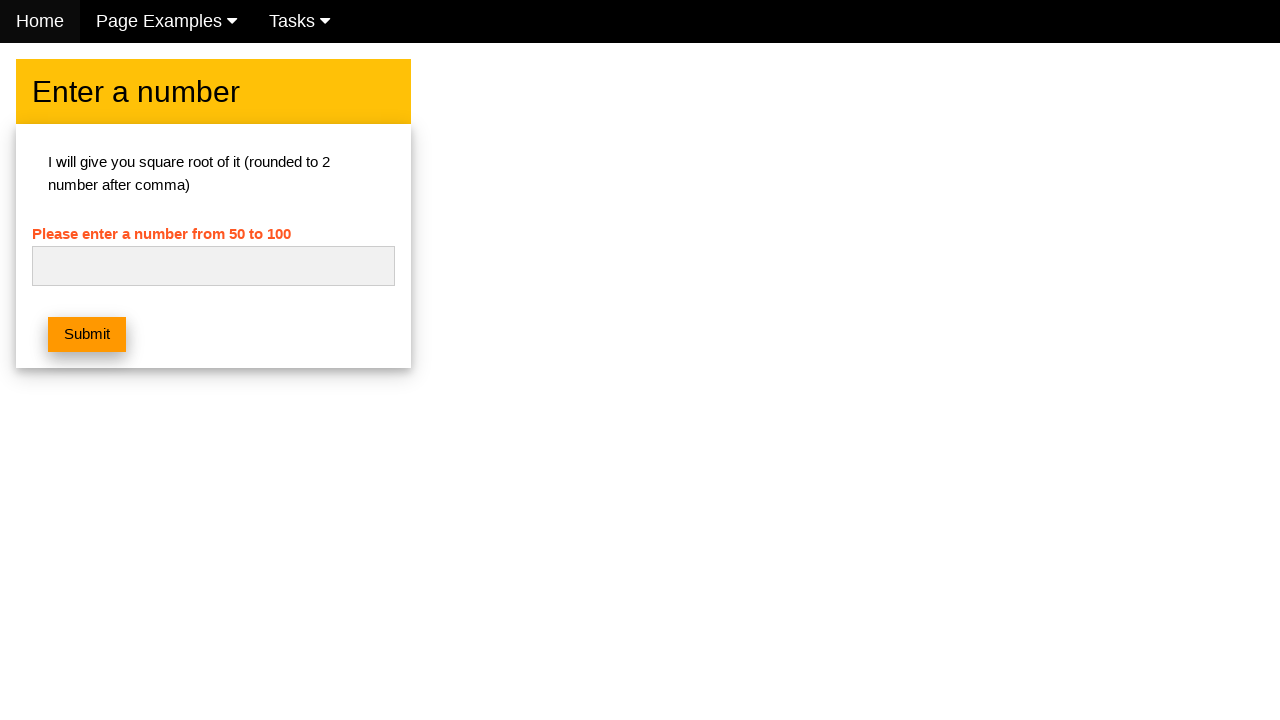

Waited 1 second for alert to be processed
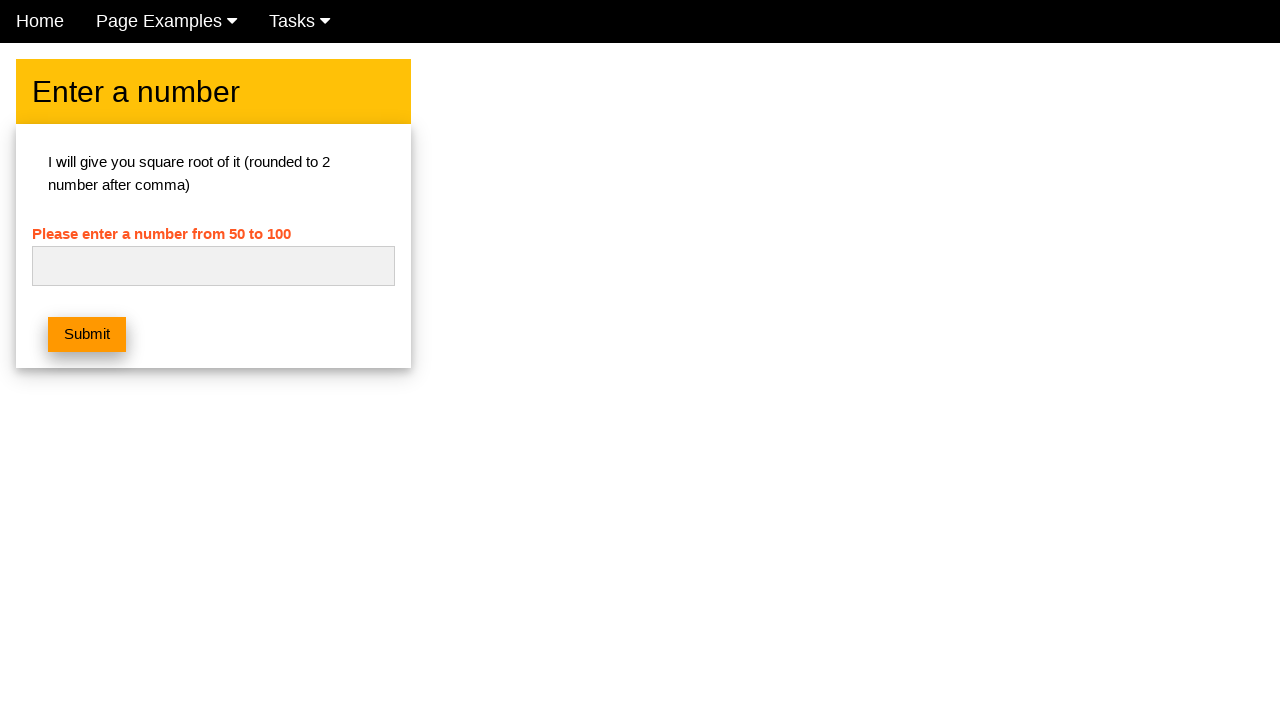

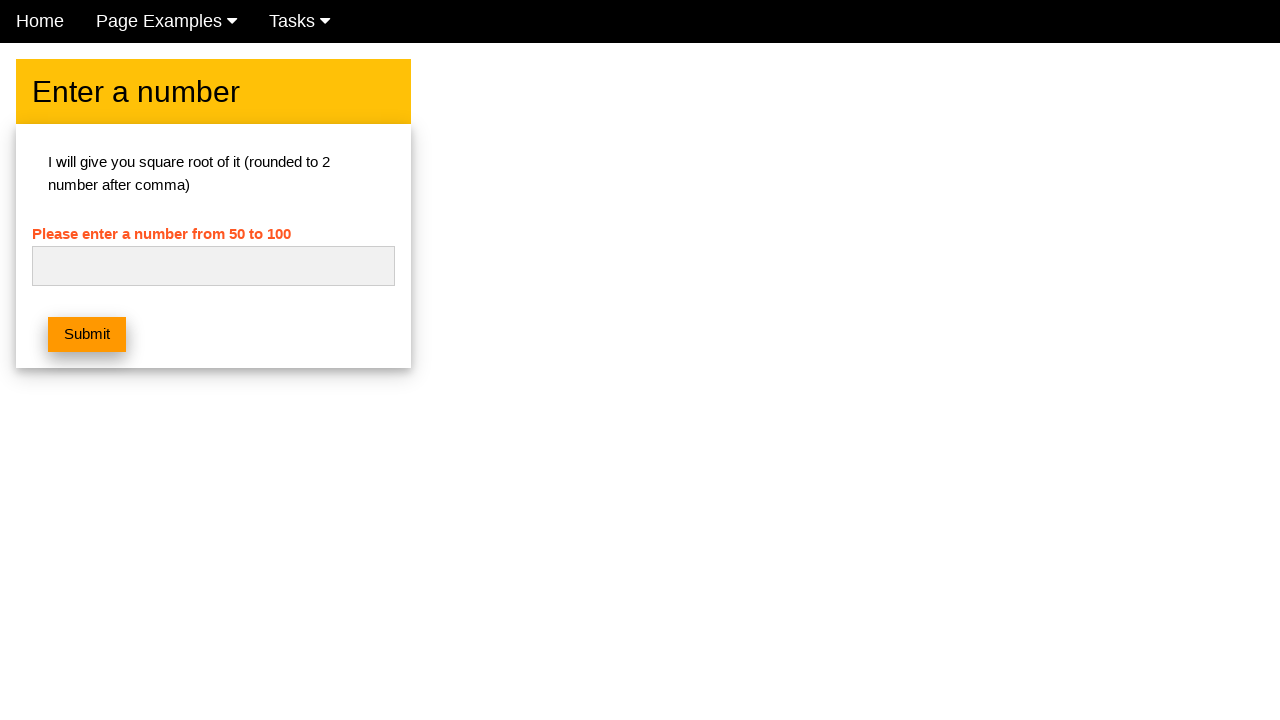